Tests multiple window popup functionality by clicking a button that opens both Twitter and Facebook windows simultaneously

Starting URL: https://www.lambdatest.com/selenium-playground/window-popup-modal-demo

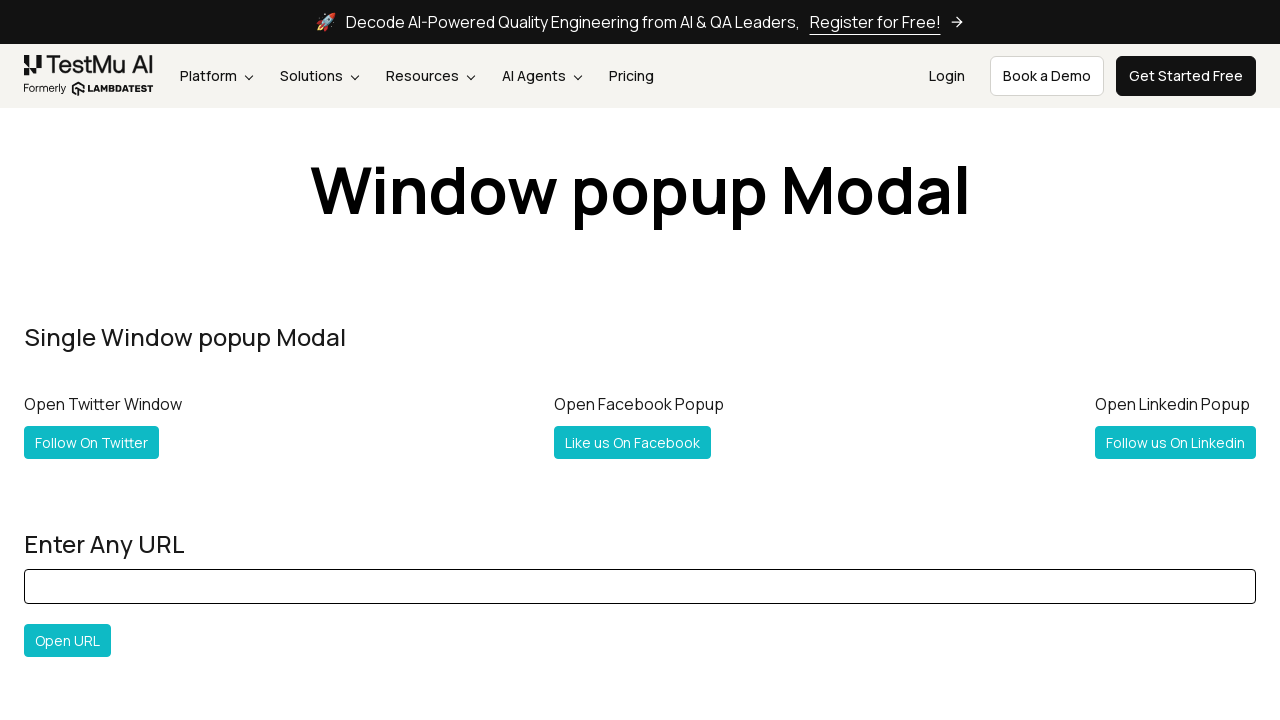

Clicked 'Follow Both' button to open Twitter and Facebook popups at (122, 360) on #followboth
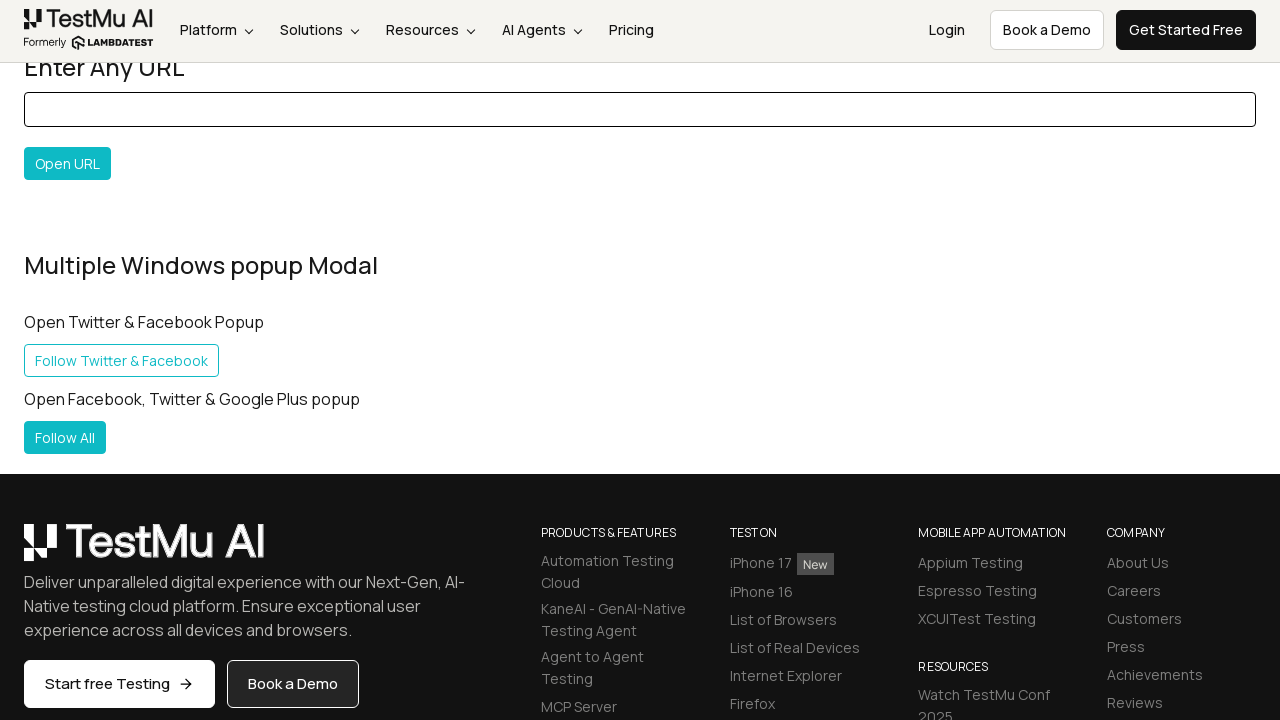

Captured first popup window
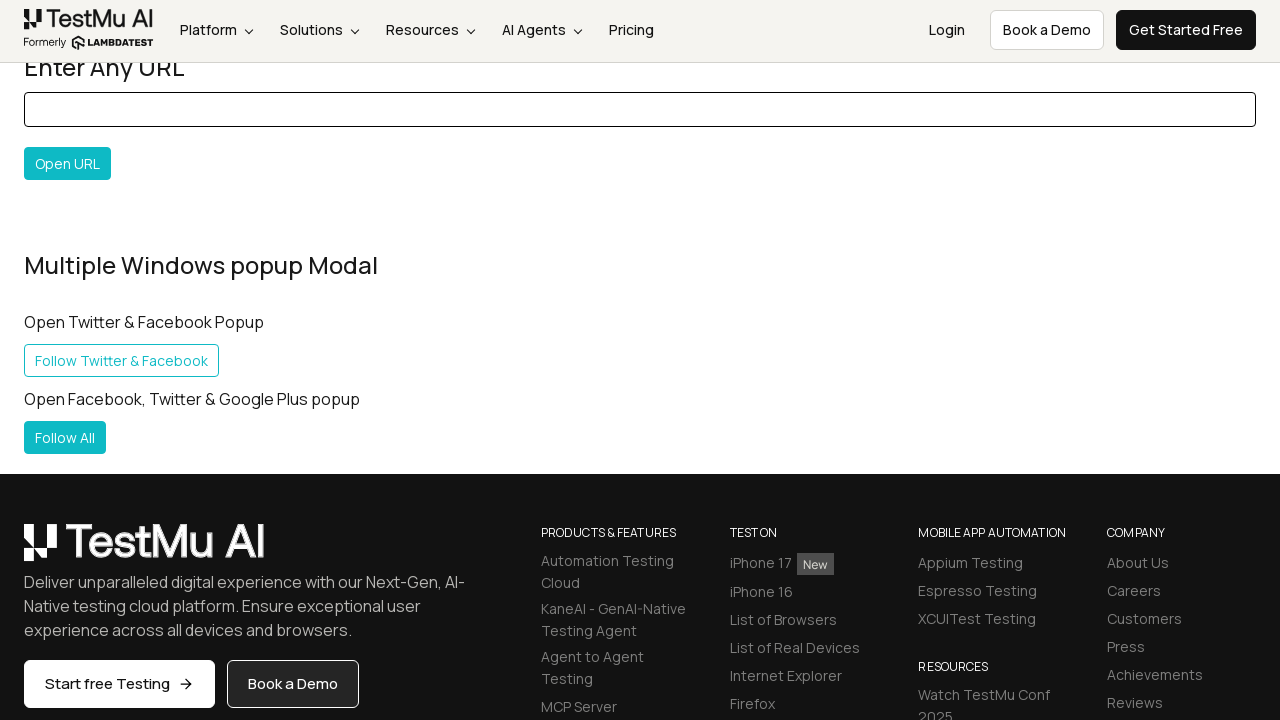

Popup window finished loading
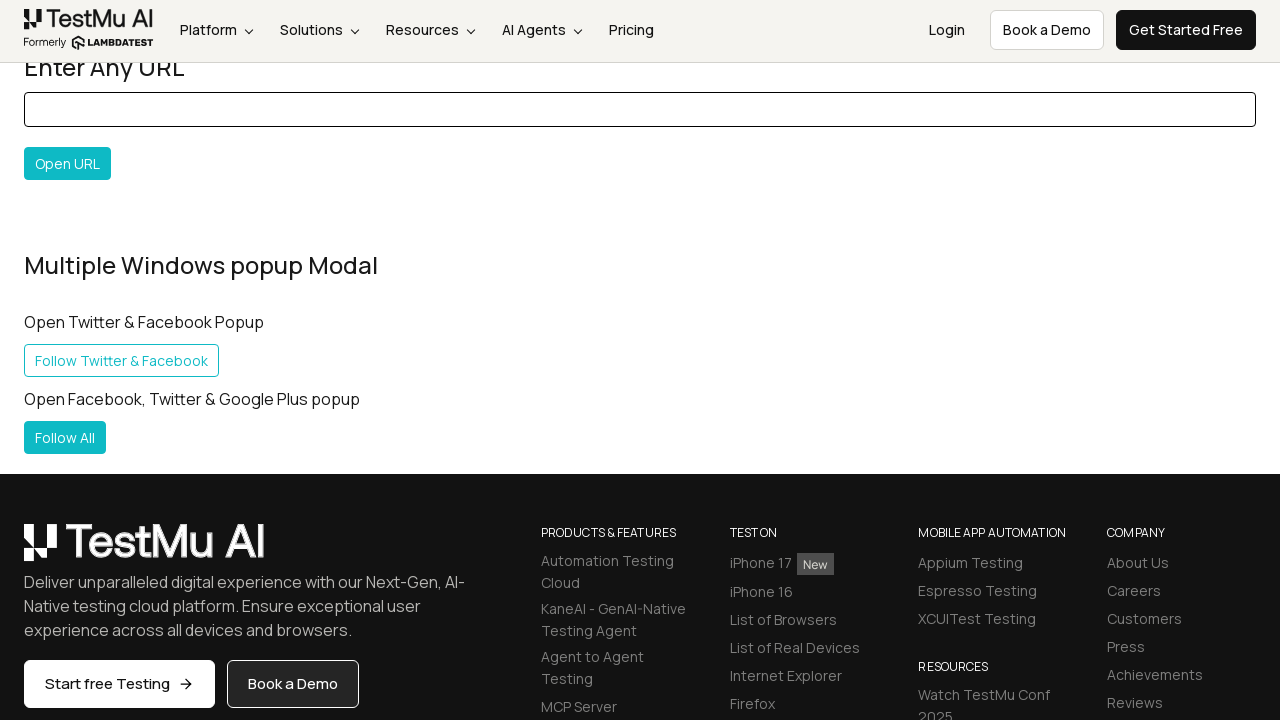

Retrieved all open windows/tabs from browser context
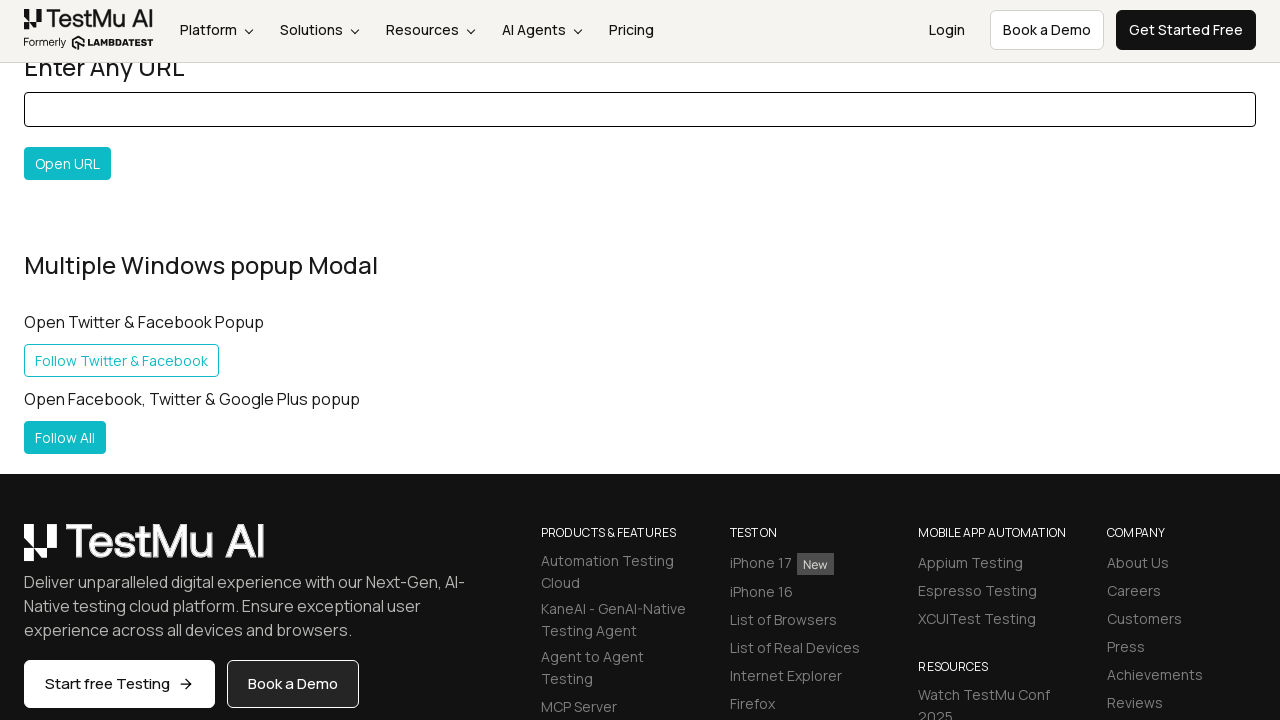

Verified multiple windows opened - total windows: 3
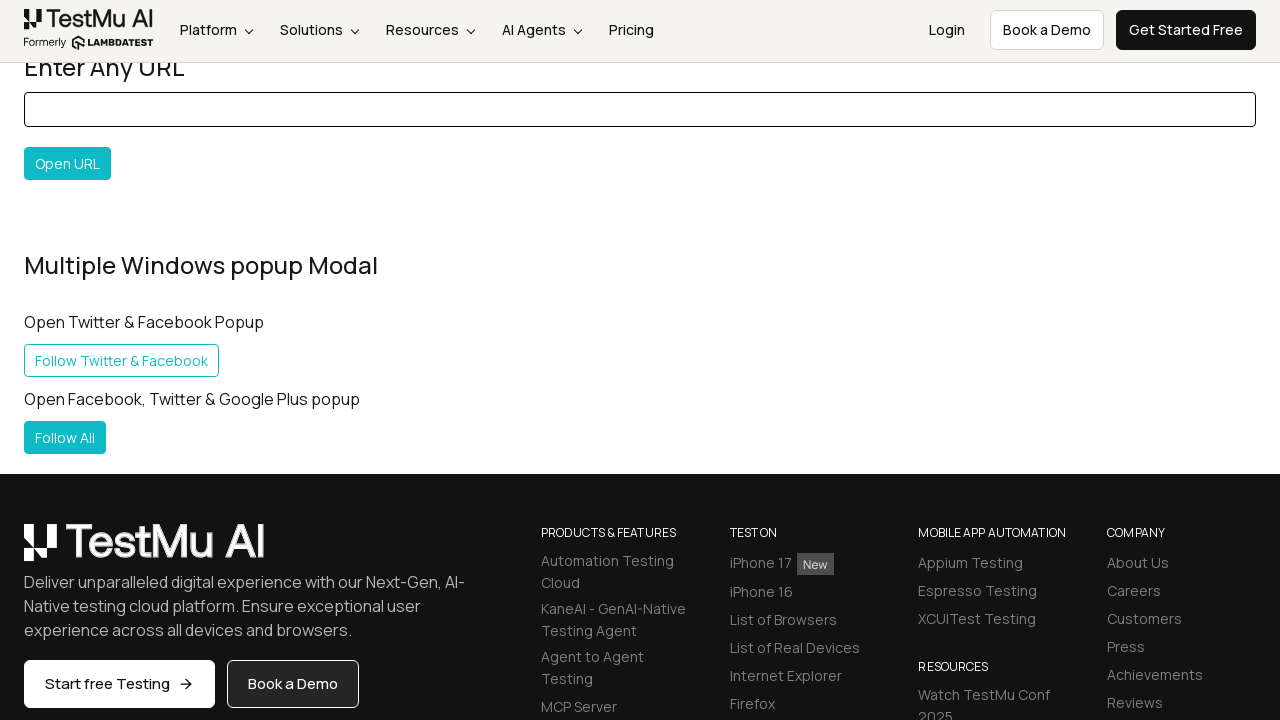

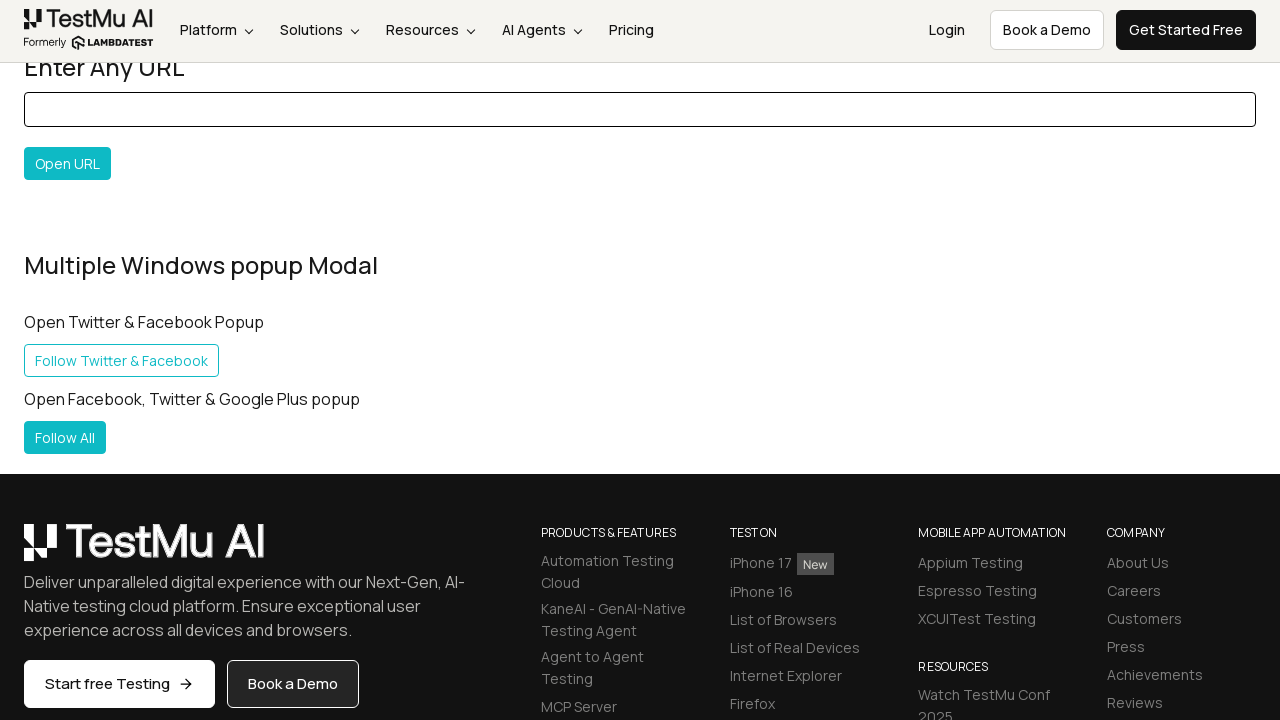